Navigates to Rahul Shetty Academy's Selenium practice page (a vegetable shopping site). The original test has an incomplete/malformed selector, so the translation waits for the page to load.

Starting URL: https://rahulshettyacademy.com/seleniumPractise/#/

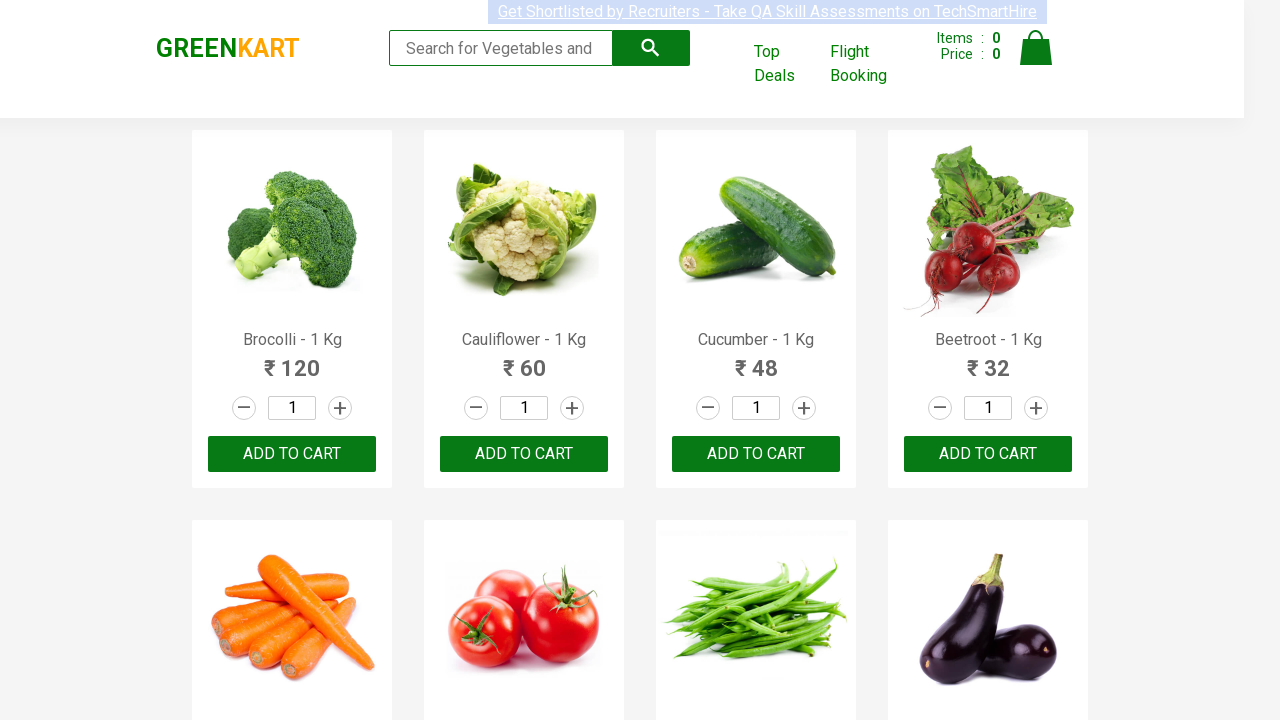

Waited for page to reach domcontentloaded state
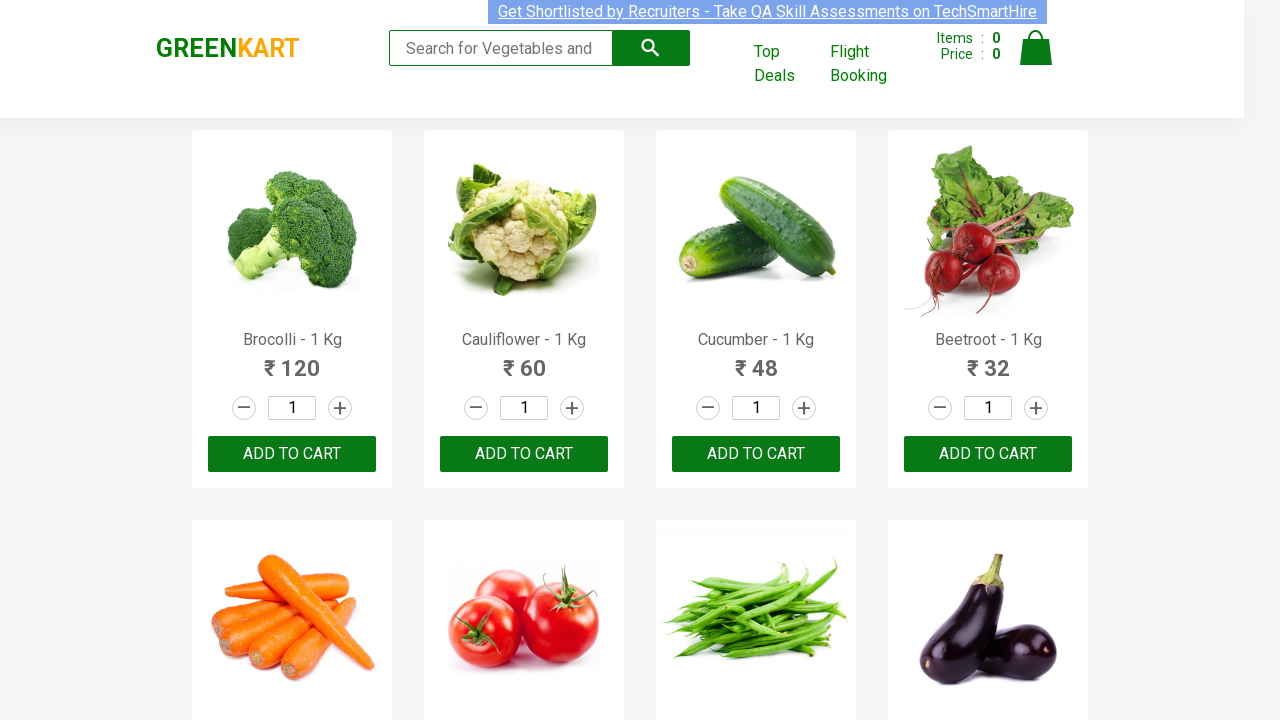

Main product content loaded and visible
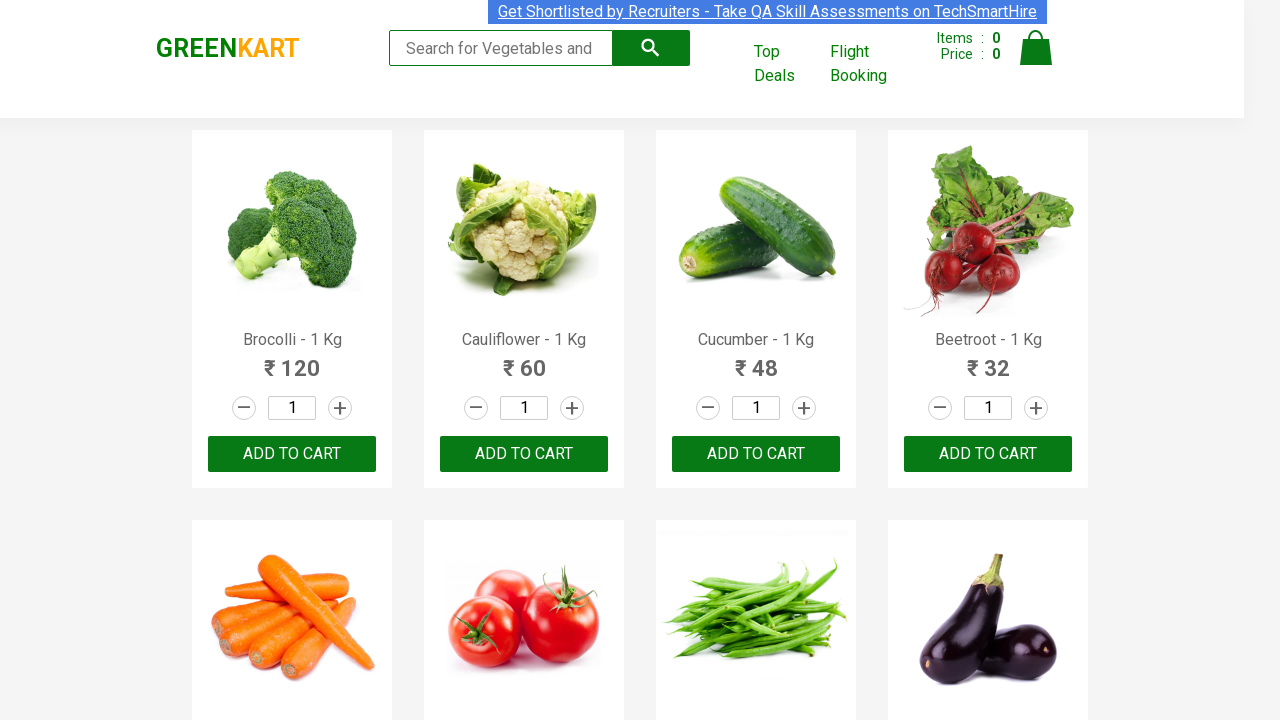

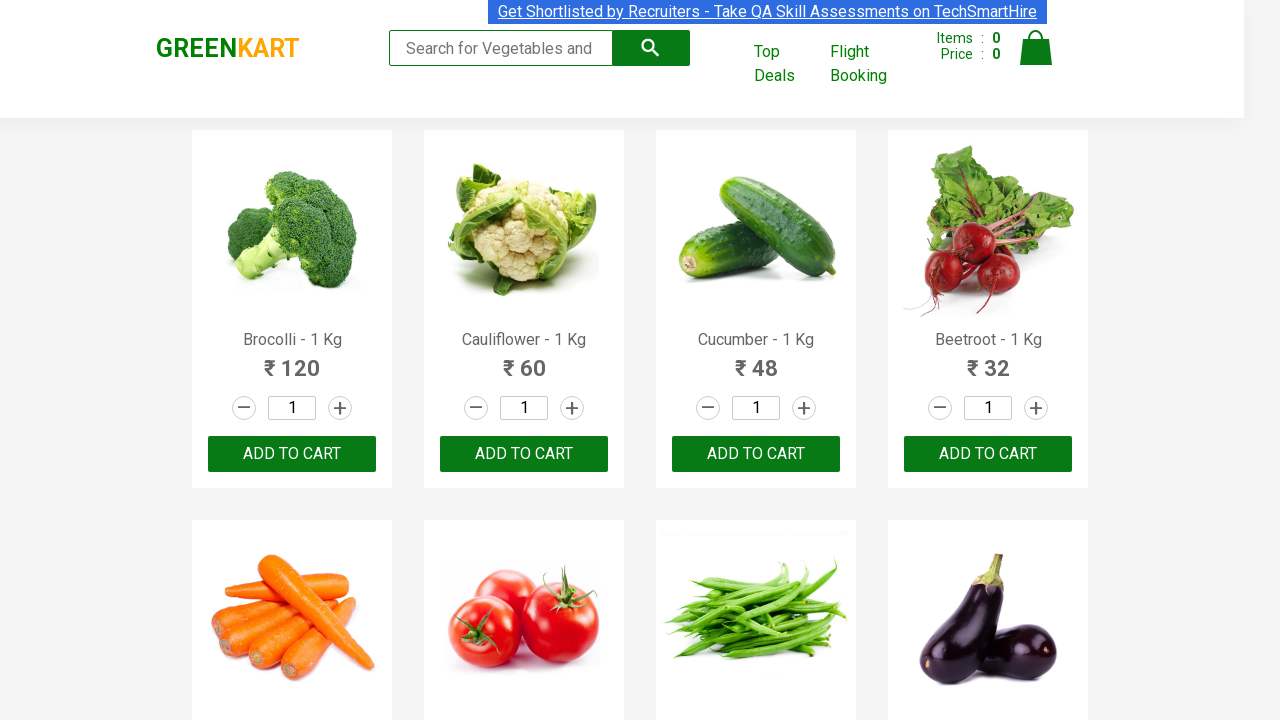